Tests various types of alert dialogs including simple alerts, confirm dialogs, sweet alerts, and prompt alerts by interacting with different dialog types and handling their responses

Starting URL: https://www.leafground.com/alert.xhtml

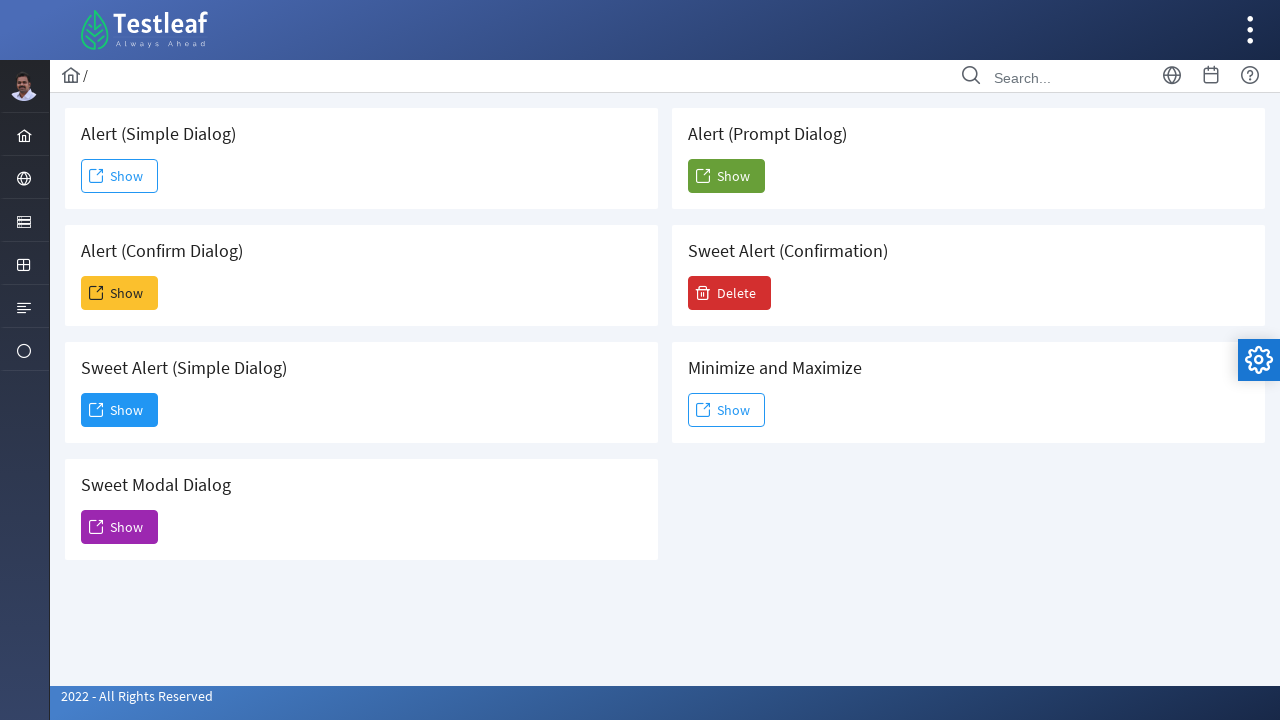

Clicked simple alert button at (120, 176) on xpath=//span[@class='ui-button-text ui-c']
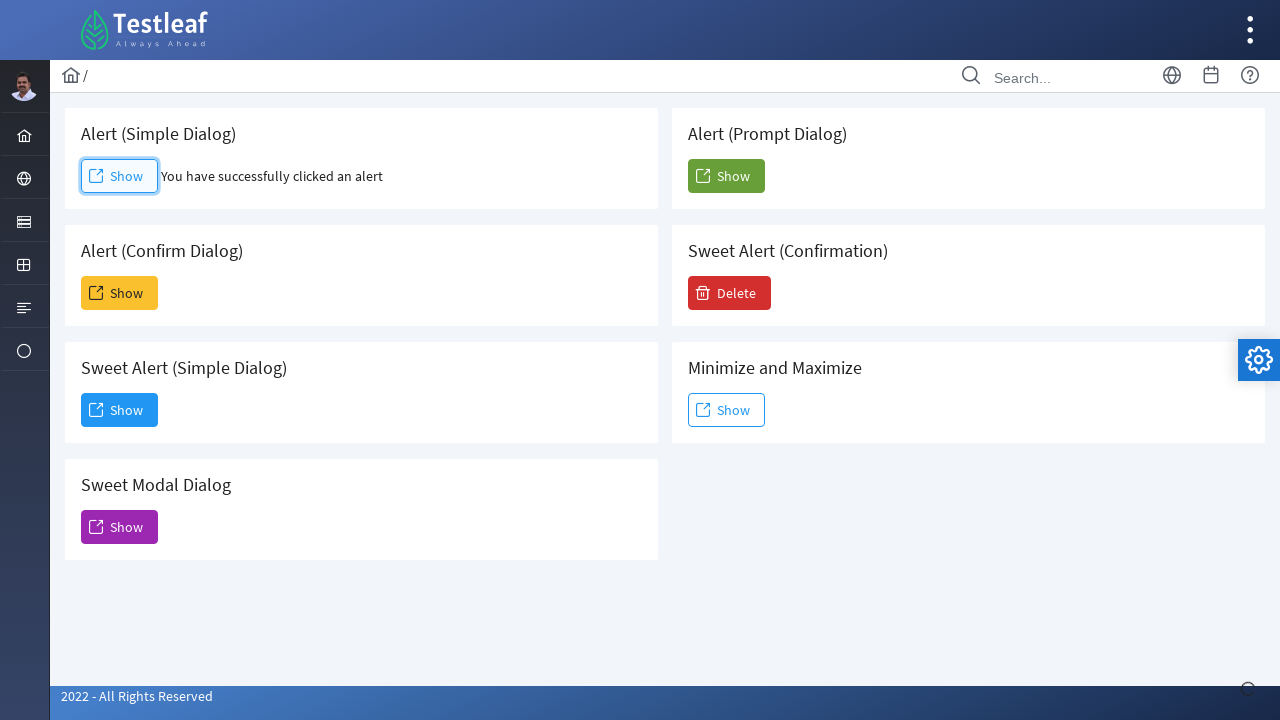

Accepted simple alert dialog
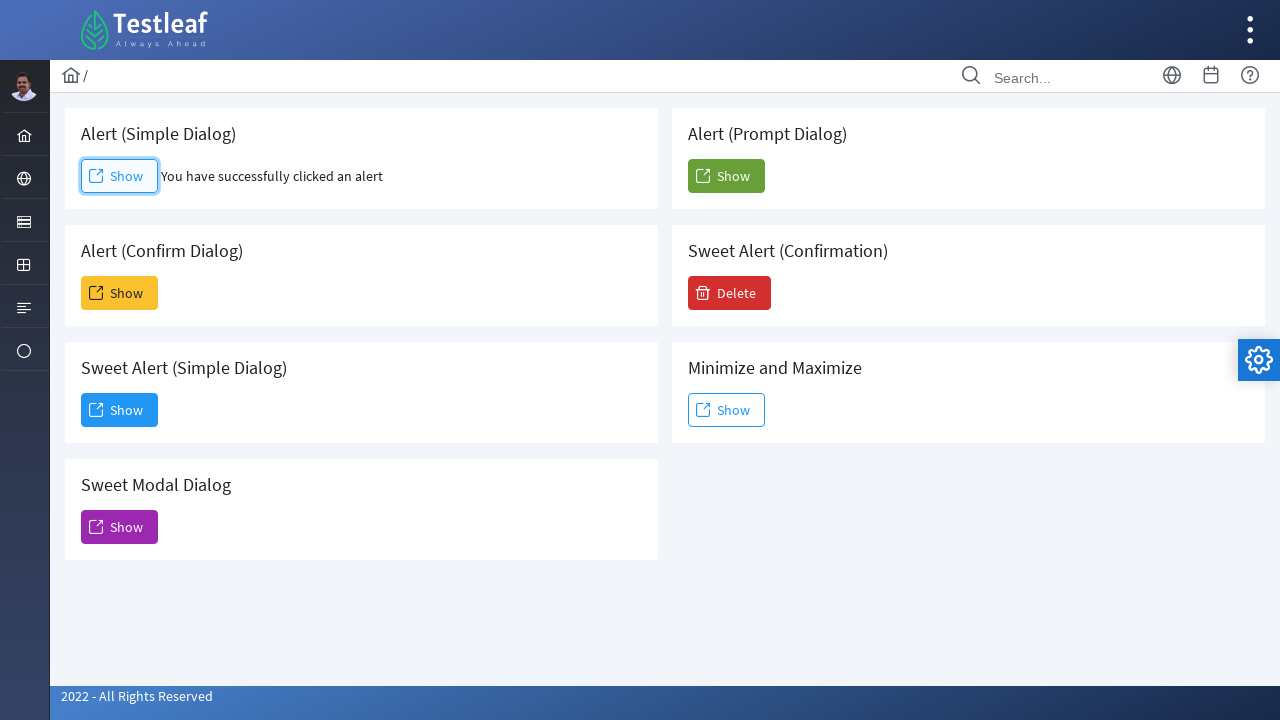

Retrieved simple alert result text: You have successfully clicked an alert
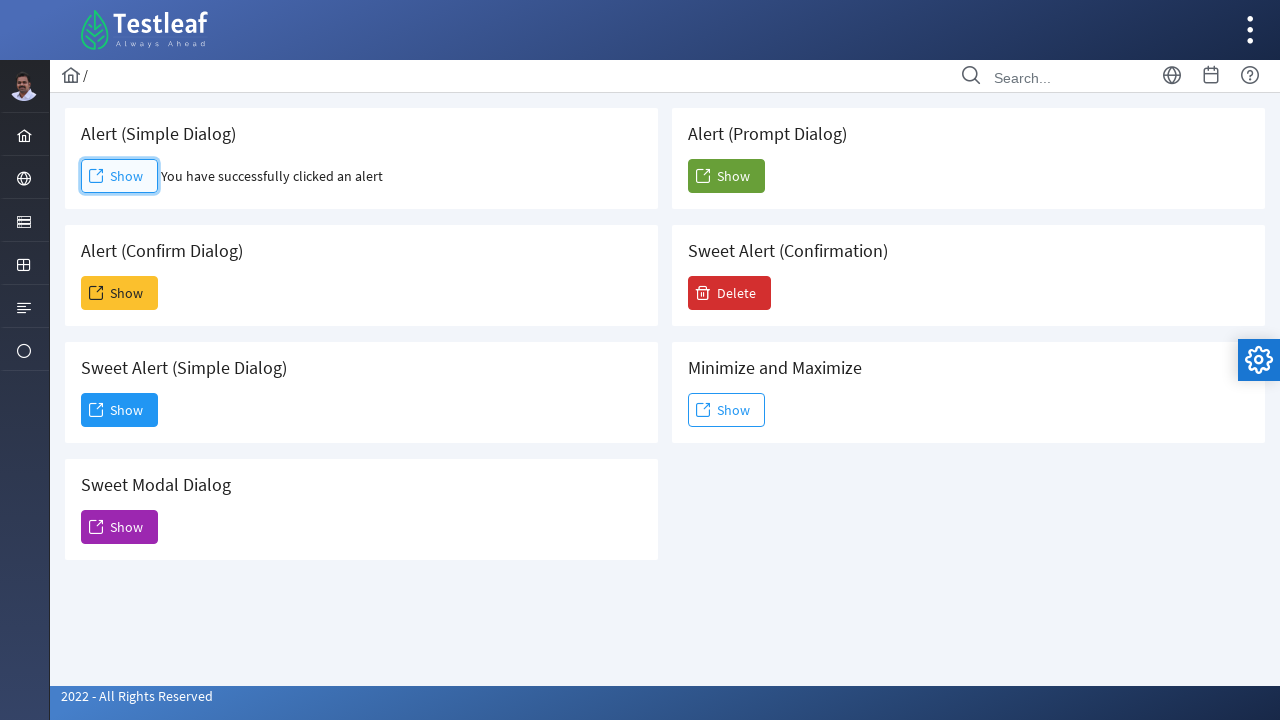

Clicked confirm dialog button at (120, 293) on (//span[@class='ui-button-text ui-c'])[2]
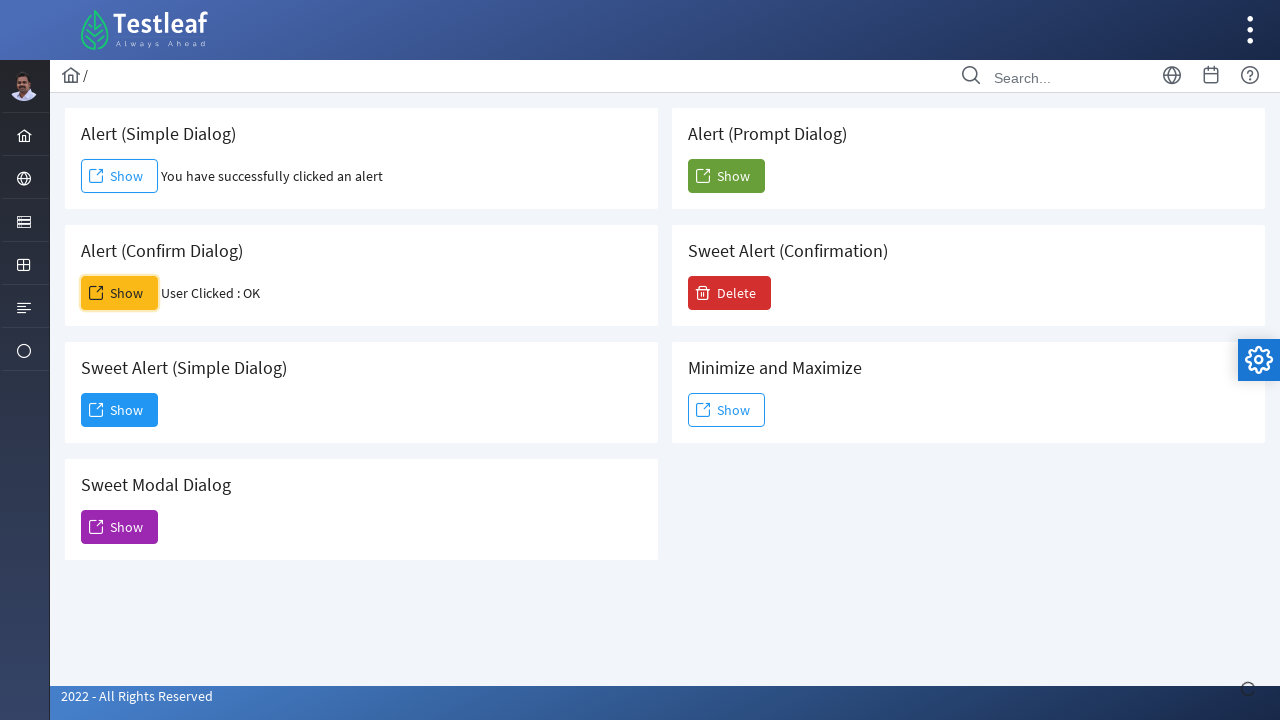

Retrieved confirm dialog result text: User Clicked : OK
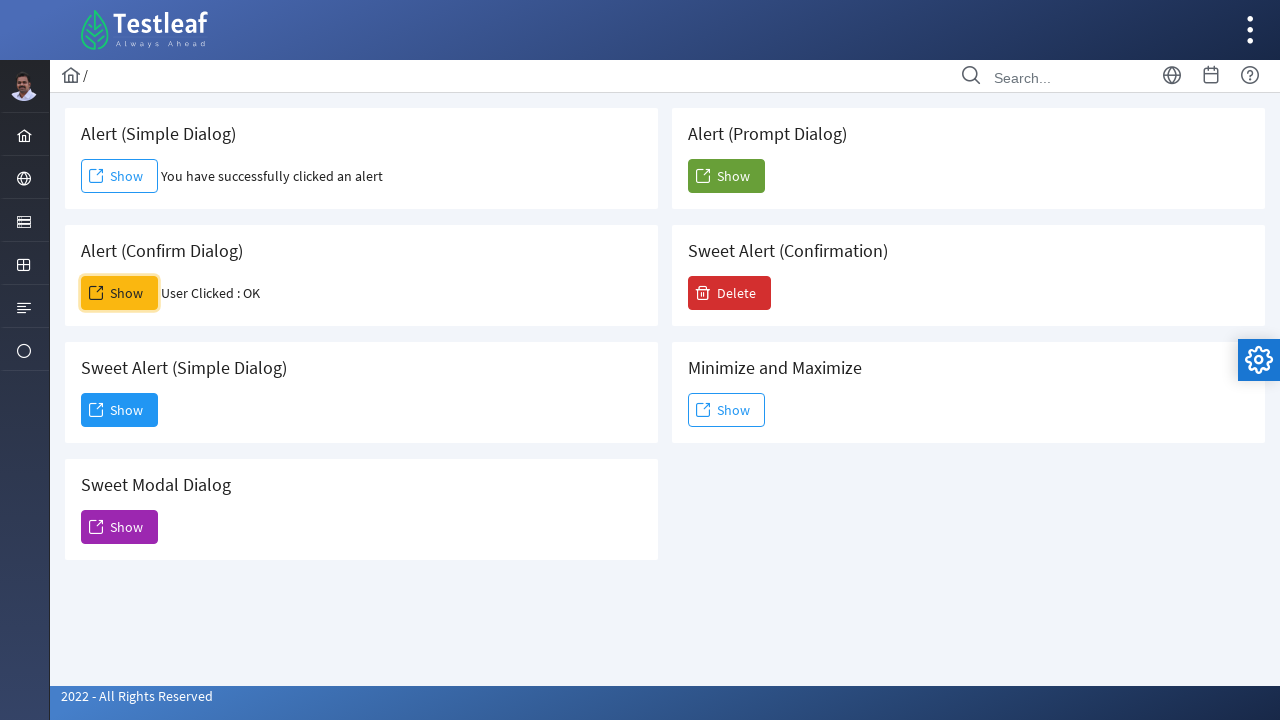

Clicked sweet alert button at (120, 410) on (//span[@class='ui-button-text ui-c'])[3]
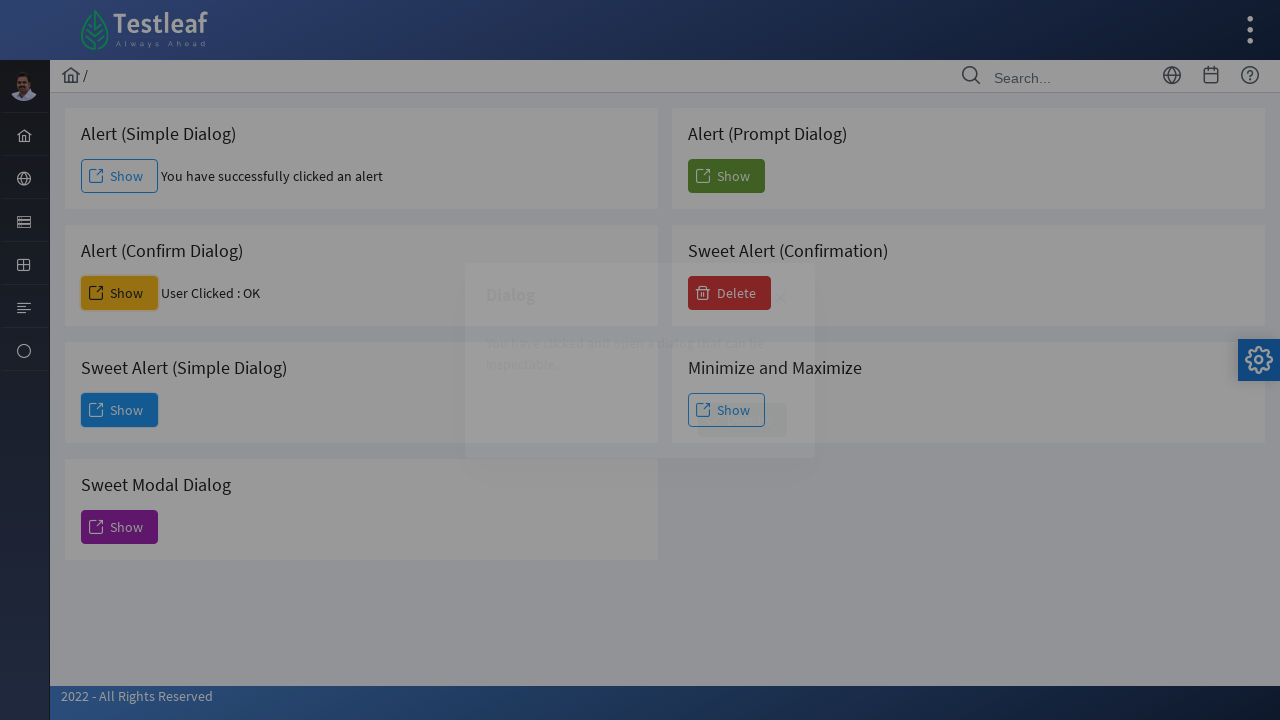

Waited 2 seconds for sweet alert to appear
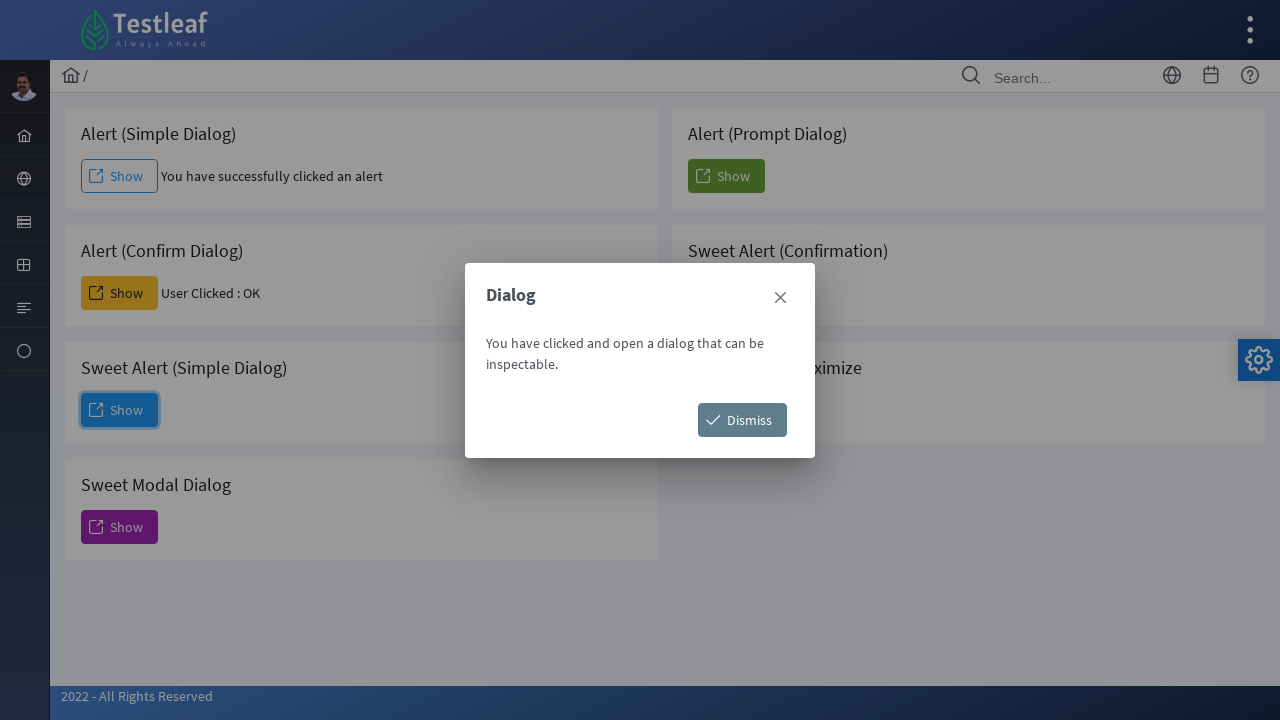

Clicked dismiss button on sweet alert at (742, 420) on xpath=//span[text()='Dismiss']
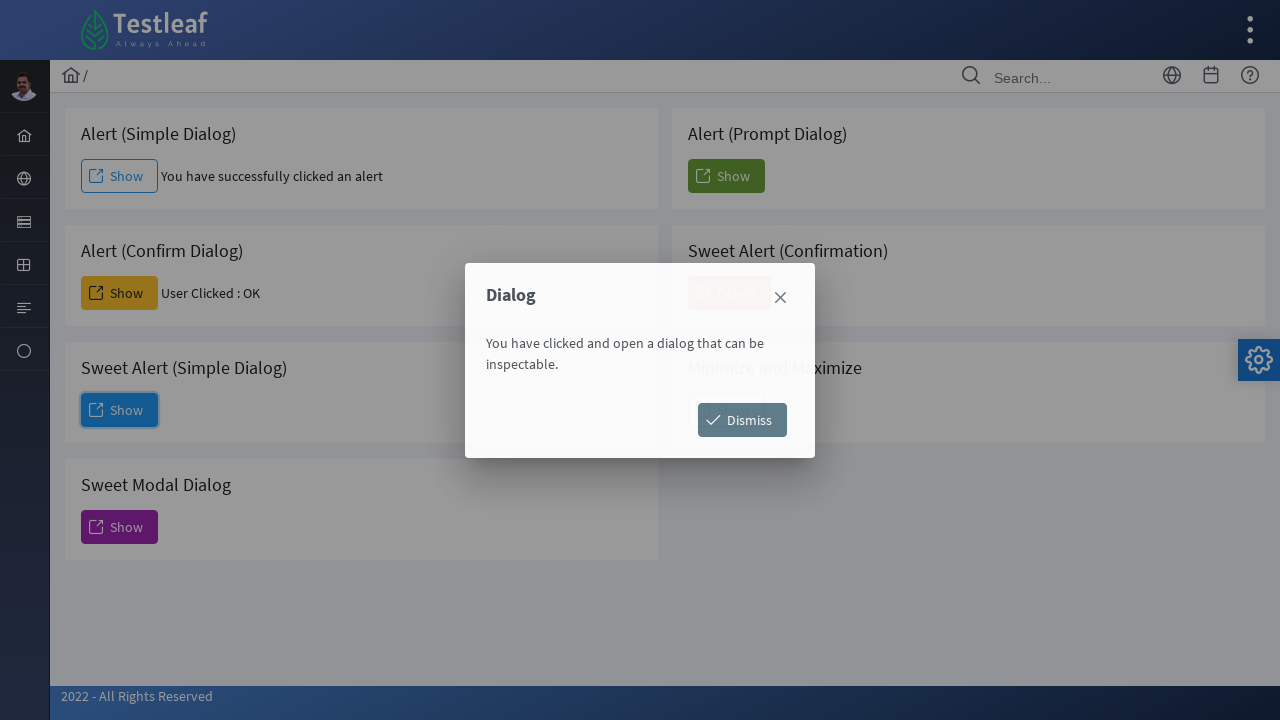

Clicked show button for sweet alert at (120, 176) on xpath=//span[text()='Show']
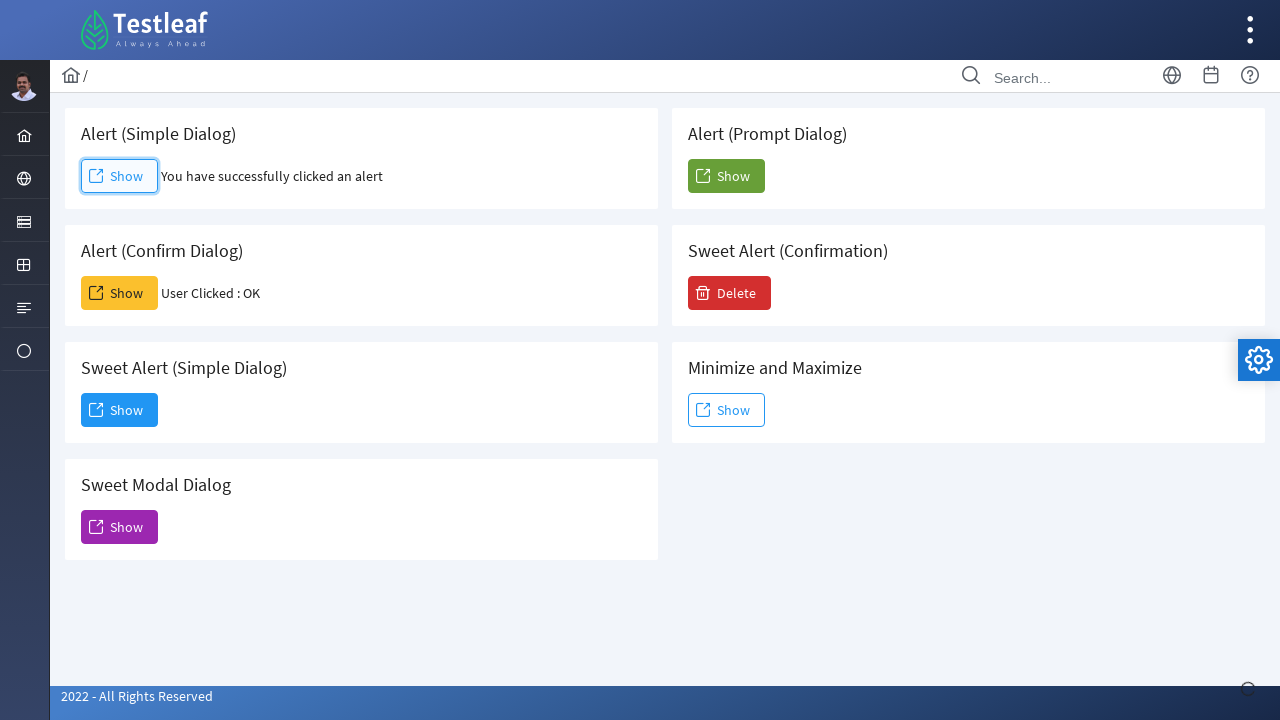

Clicked prompt alert button at (726, 176) on xpath=//button[@id='j_idt88:j_idt104']
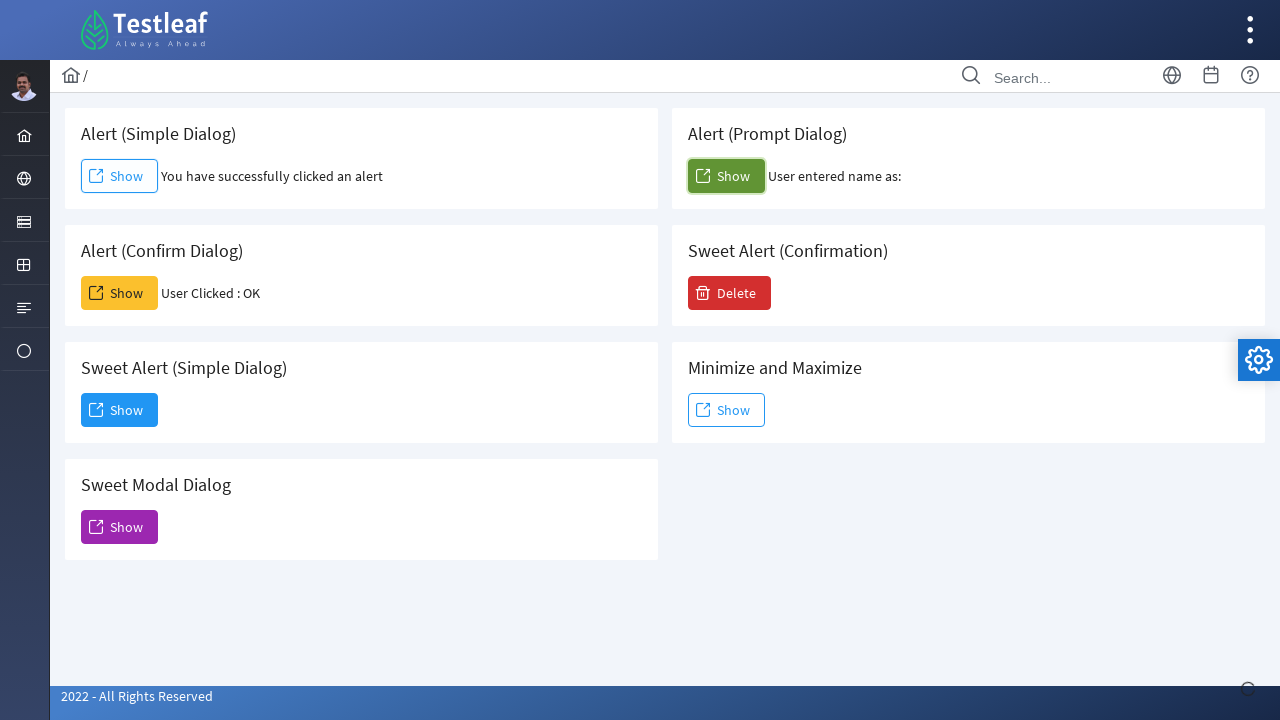

Accepted prompt dialog with input 'Aarthy'
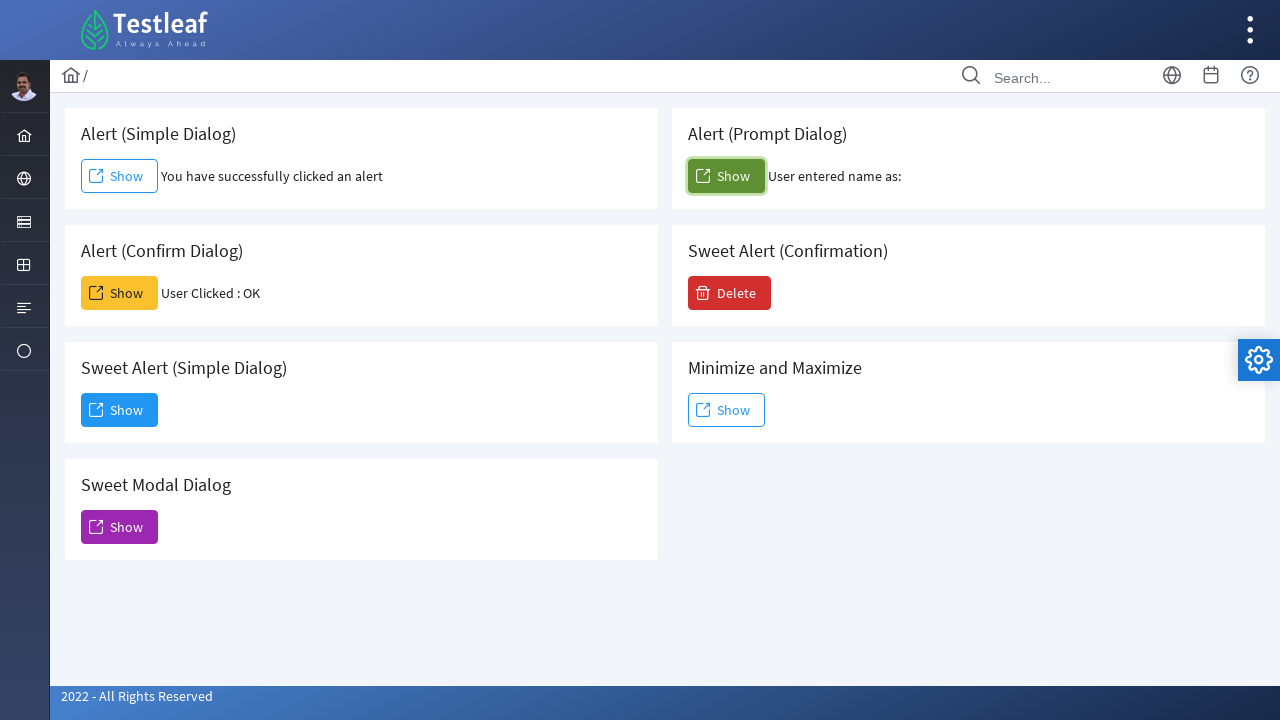

Clicked delete confirmation button at (730, 293) on xpath=//span[text()='Delete']
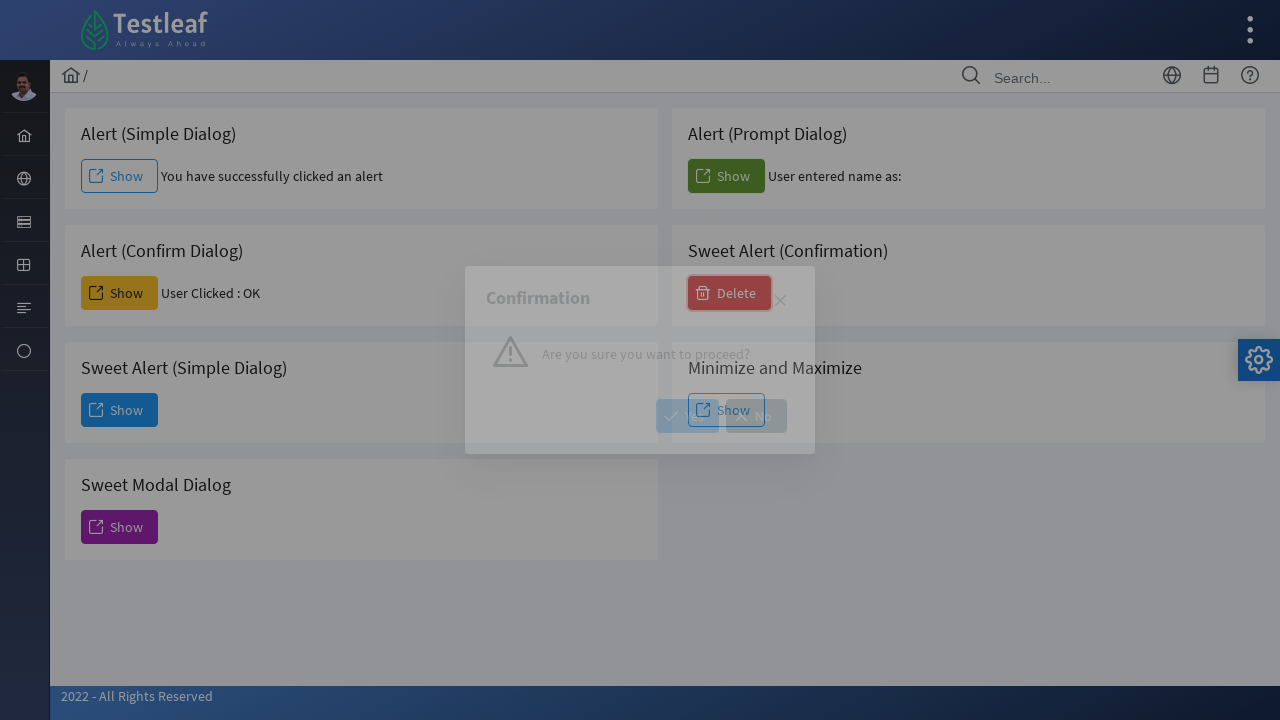

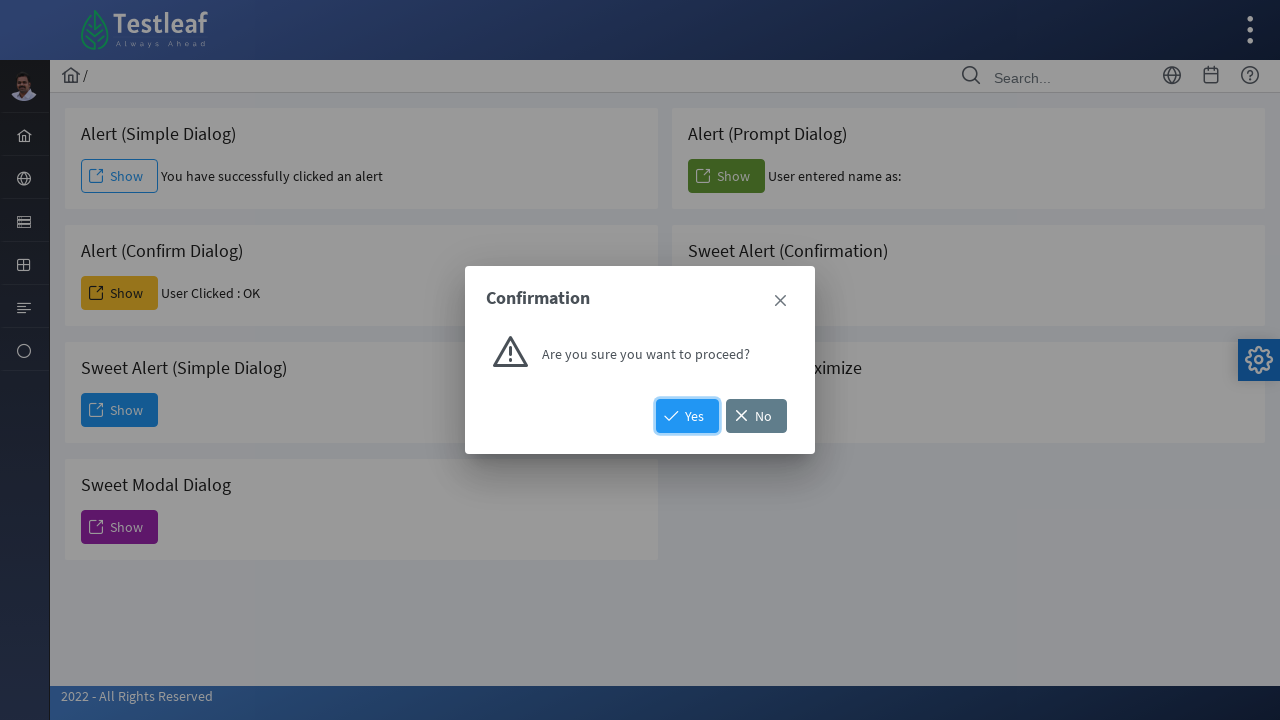